Navigates to Domino's Pizza India website and resizes the browser window to 800x800 pixels

Starting URL: https://pizzaonline.dominos.co.in/

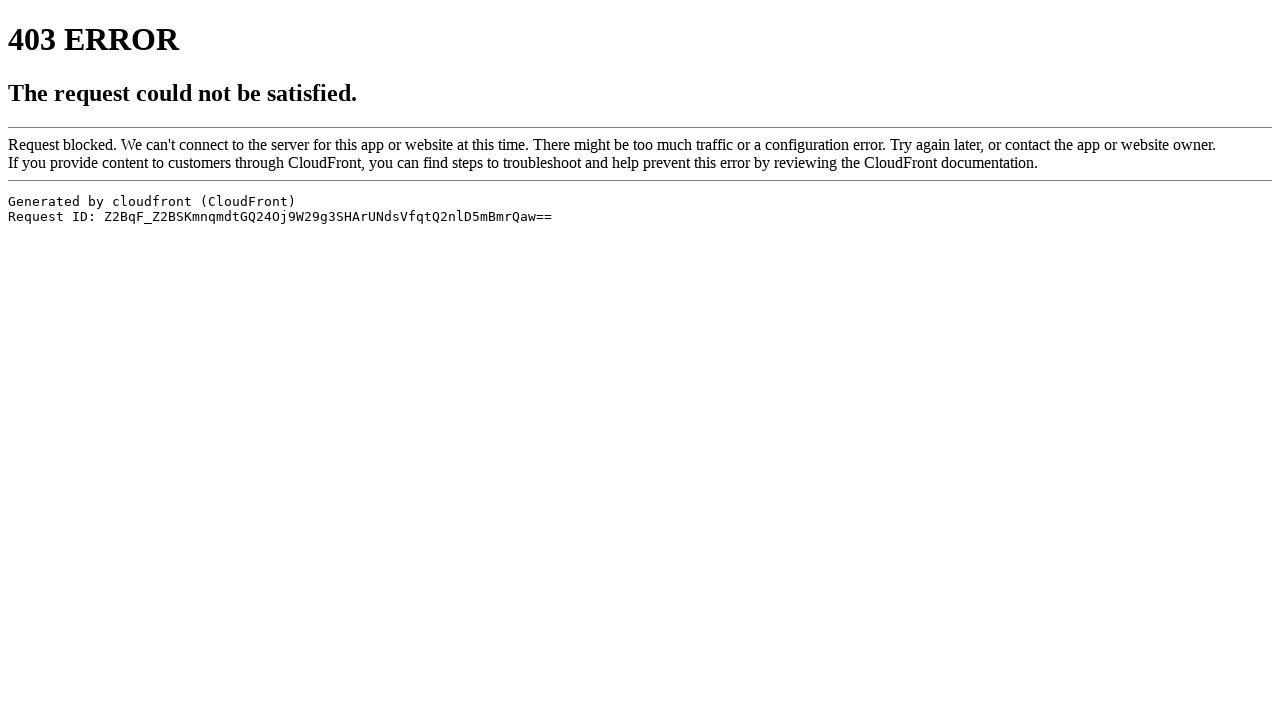

Navigated to Domino's Pizza India website
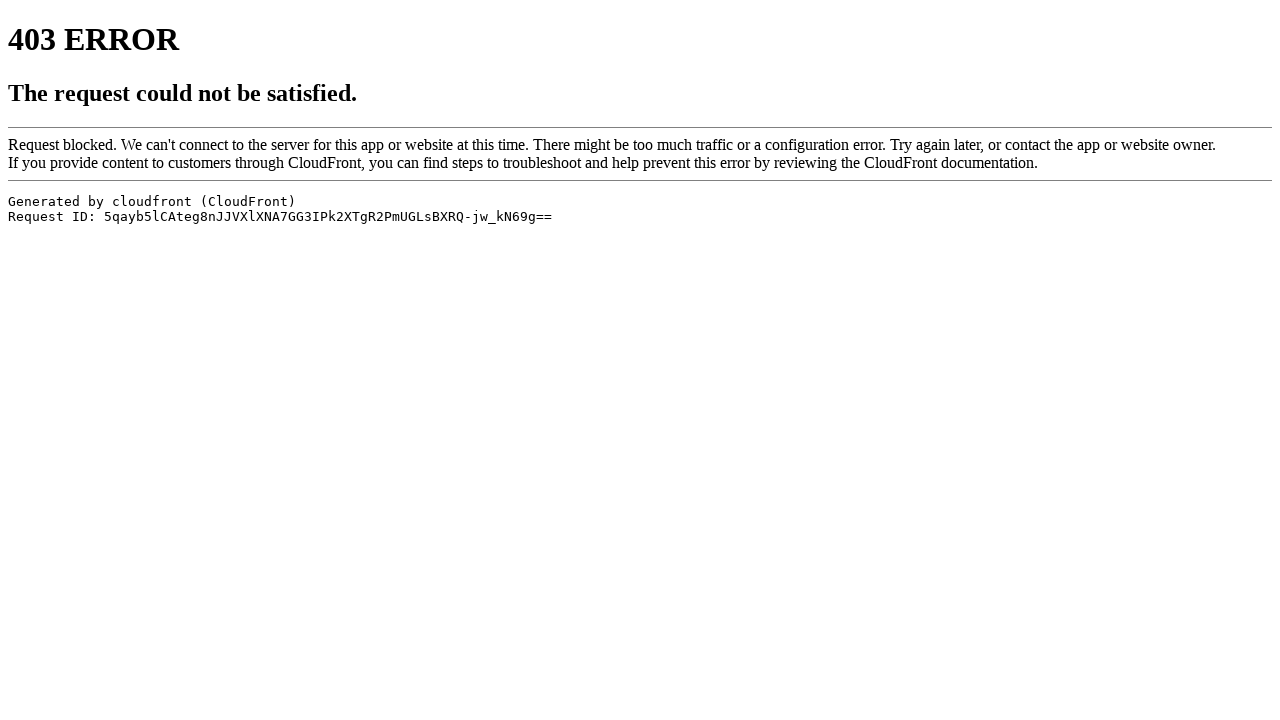

Resized browser window to 800x800 pixels
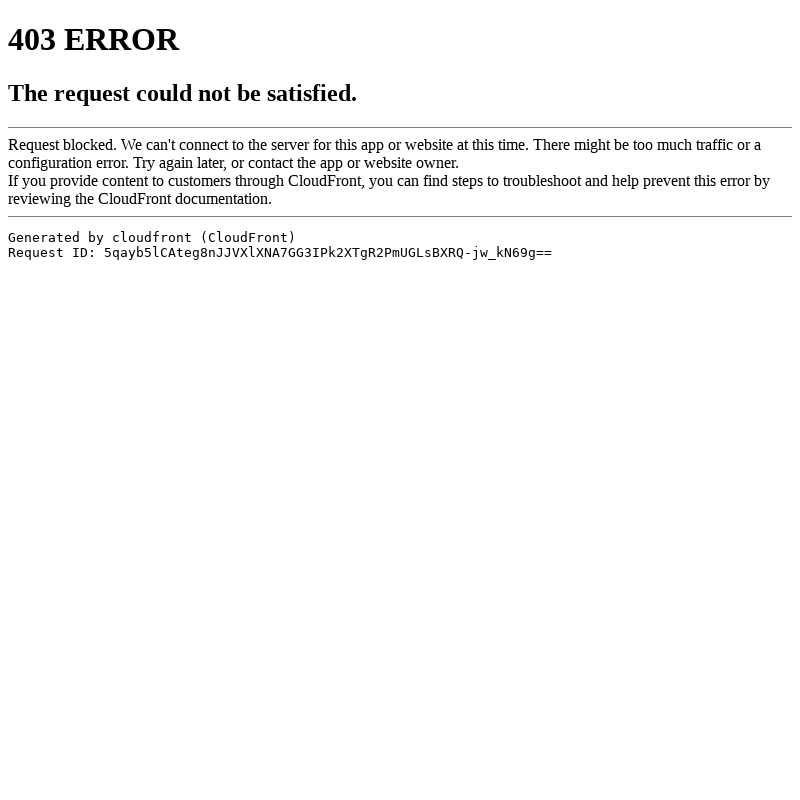

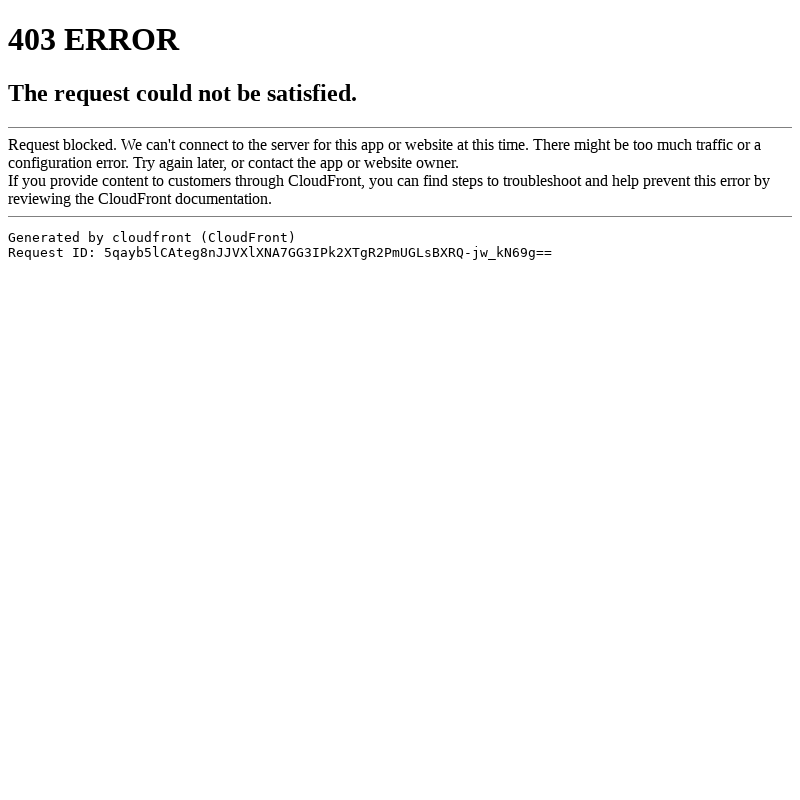